Tests checkbox functionality by navigating to a checkboxes page, finding all checkbox elements, and verifying the checked state of the last checkbox using both attribute lookup and is_selected methods.

Starting URL: https://the-internet.herokuapp.com/checkboxes

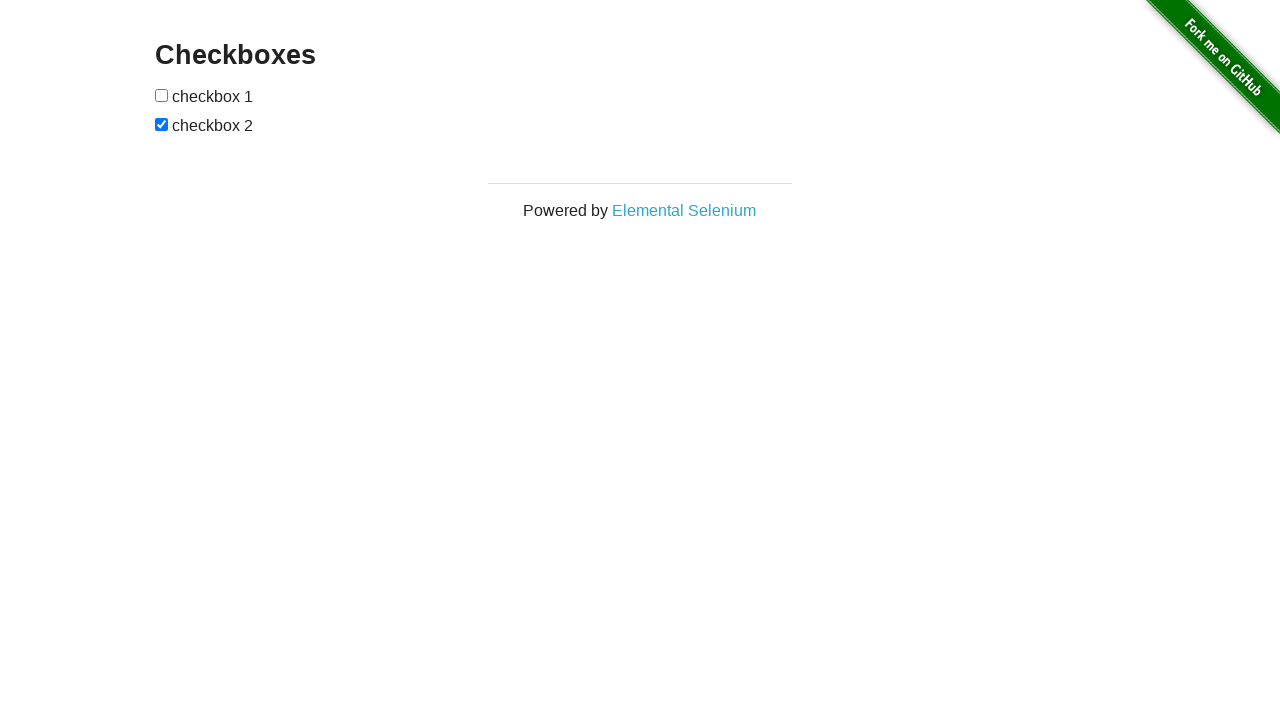

Waited for checkboxes to be present on the page
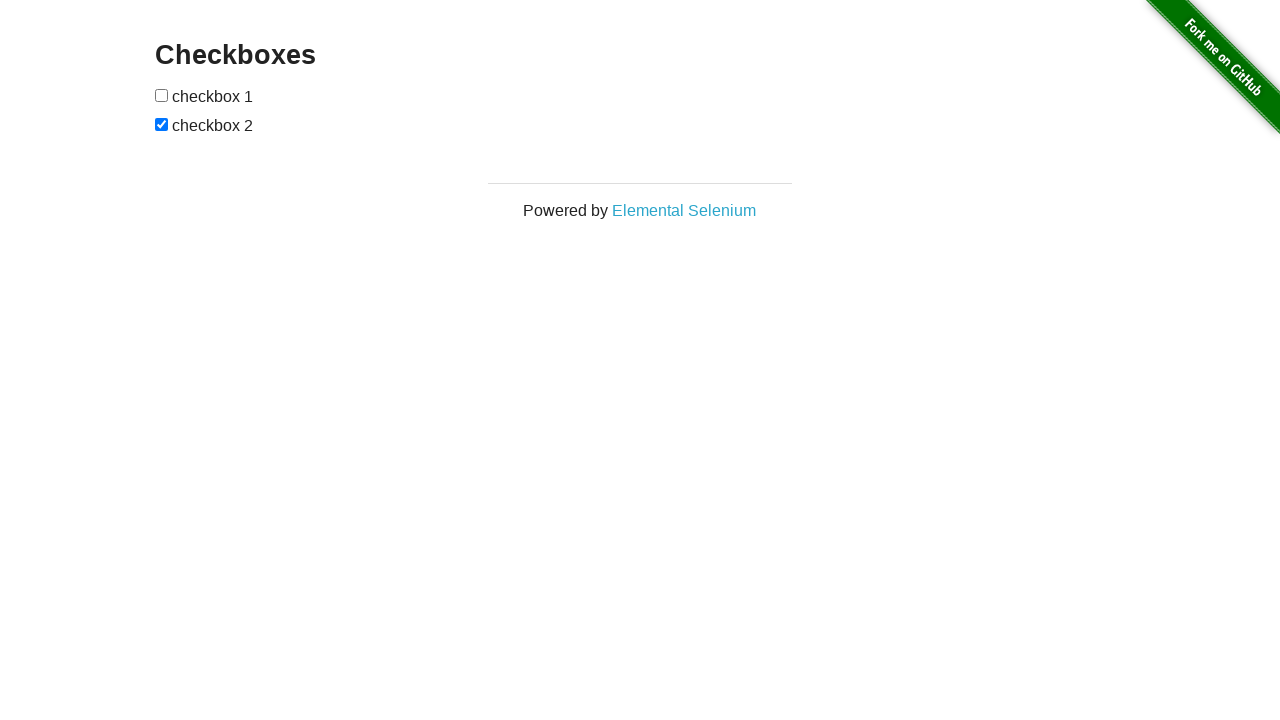

Located all checkbox elements on the page
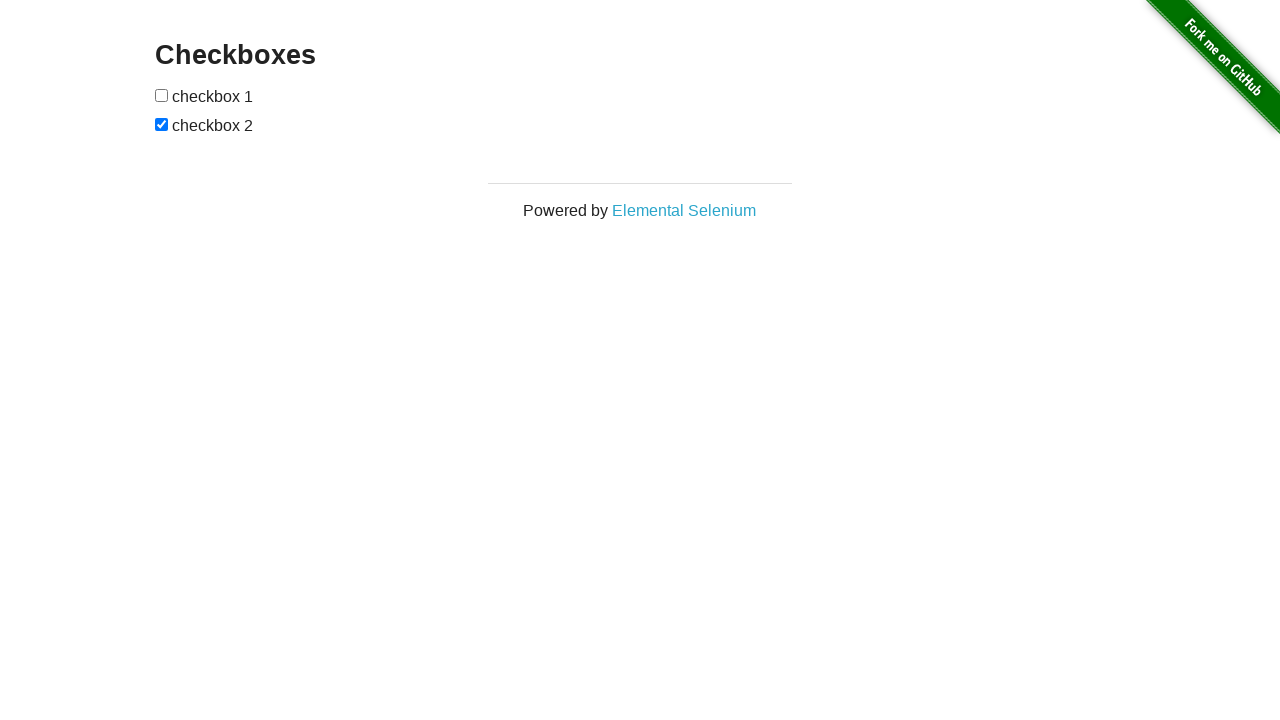

Verified that the last checkbox is checked
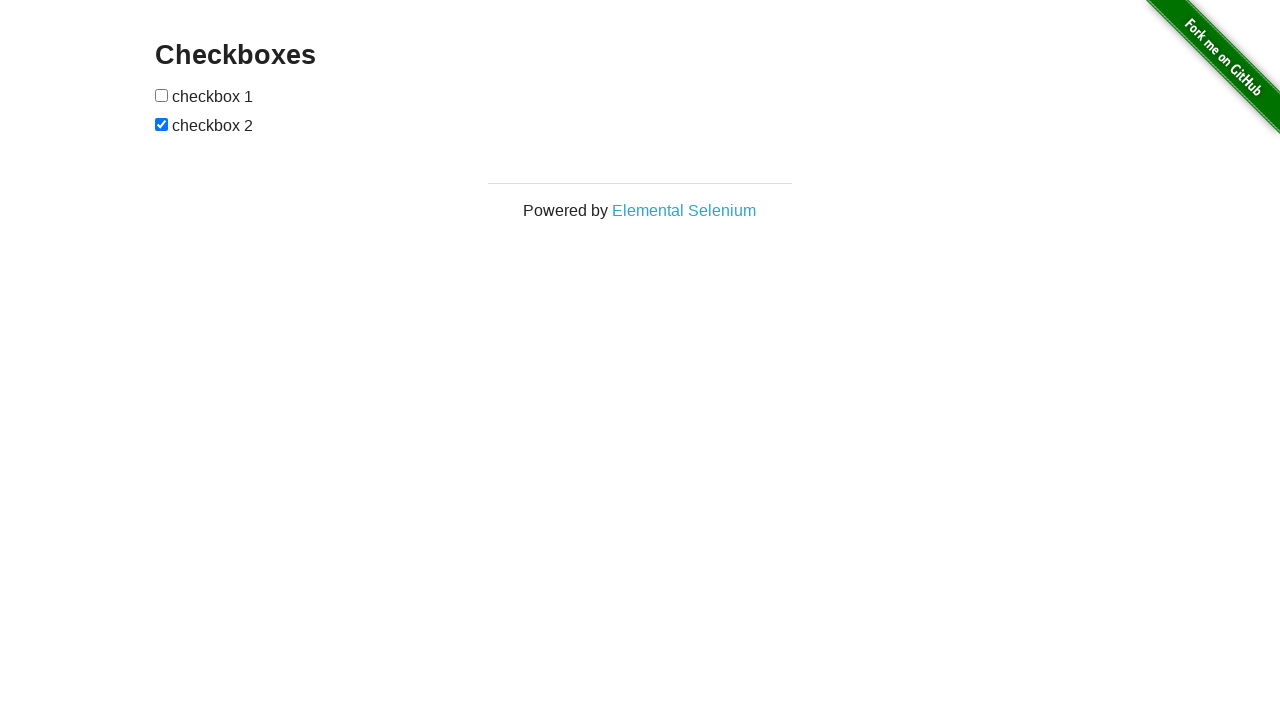

Verified that the first checkbox is not checked
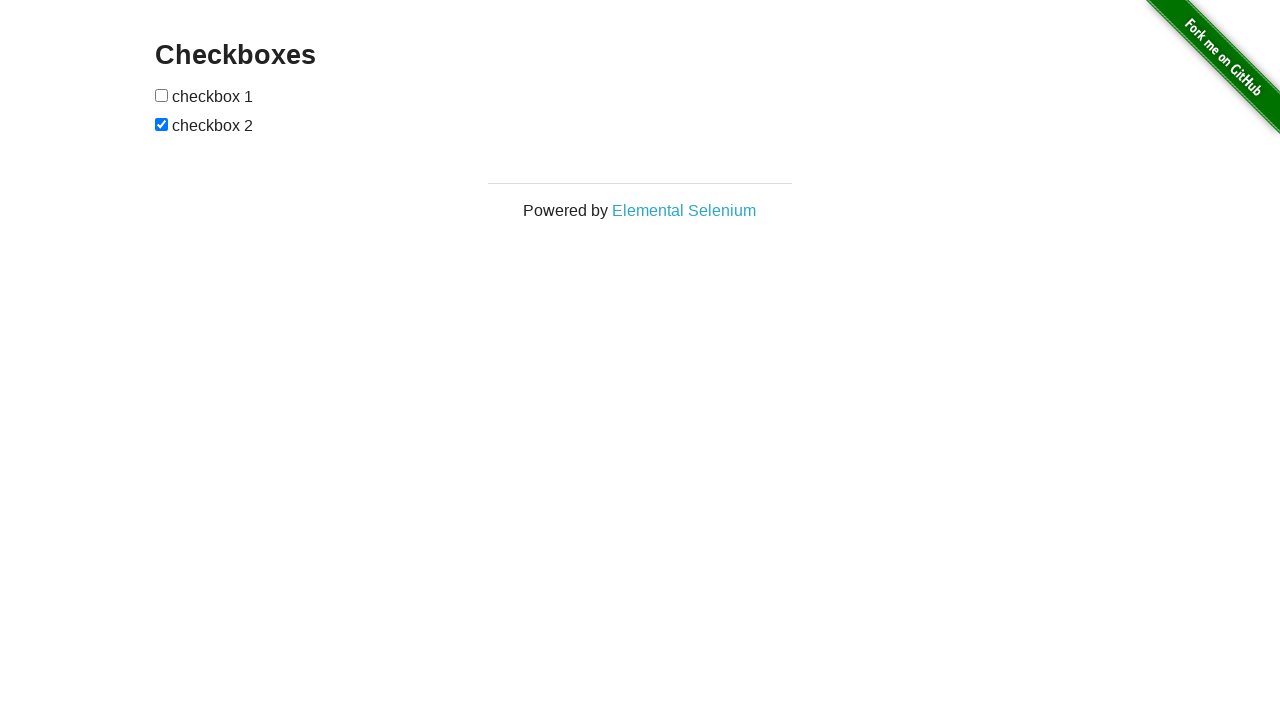

Clicked the first checkbox to check it at (162, 95) on input[type="checkbox"] >> nth=0
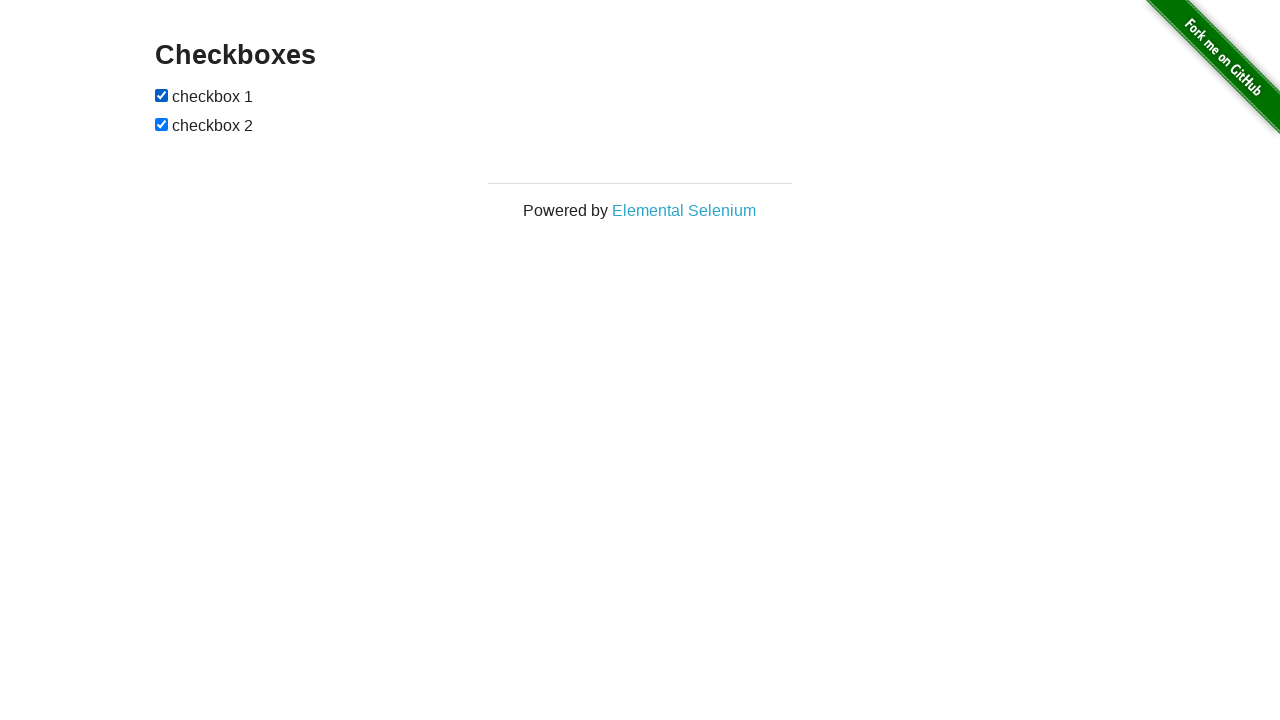

Verified that the first checkbox is now checked after clicking
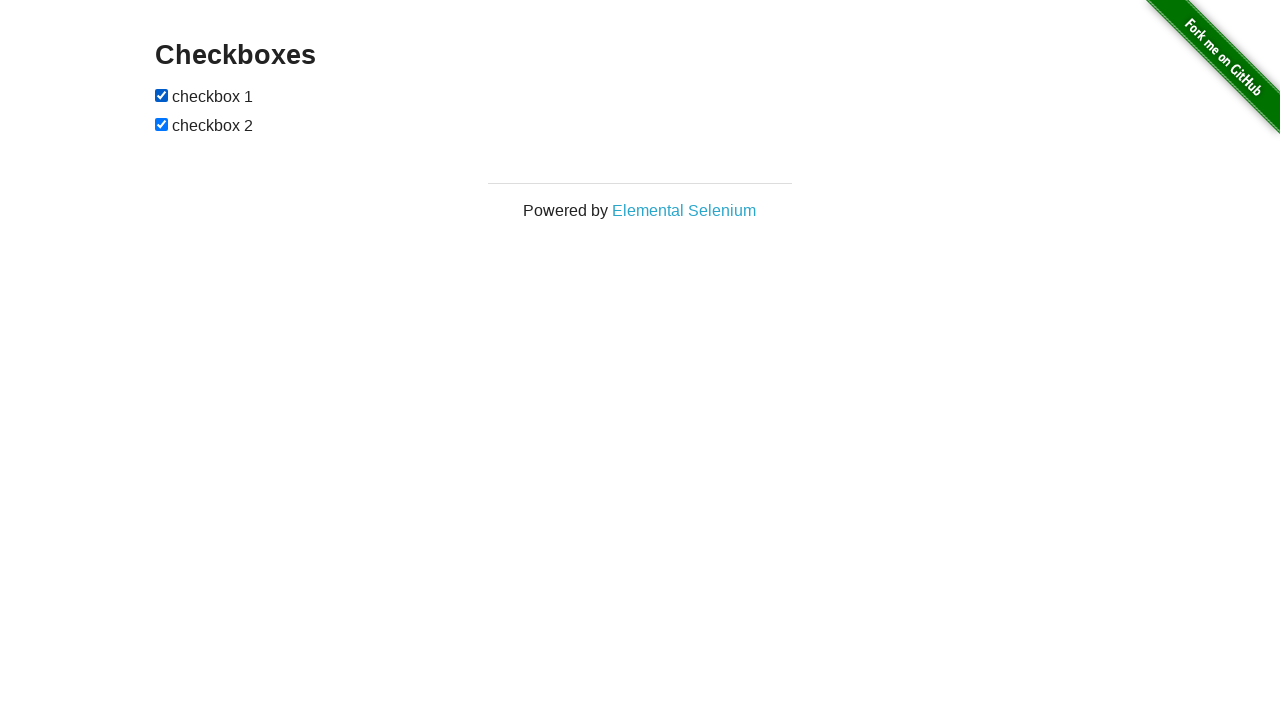

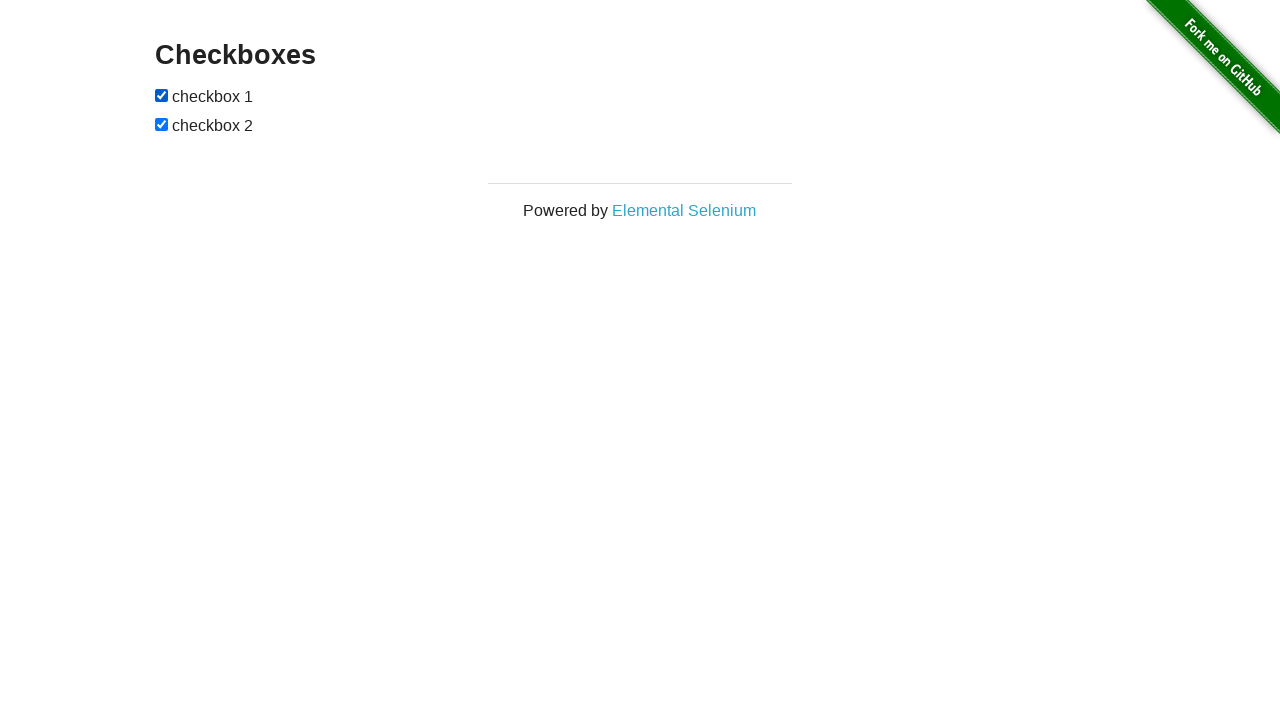